Tests opting out of A/B tests by adding an Optimizely opt-out cookie after visiting the page, then refreshing to verify the opt-out takes effect.

Starting URL: http://the-internet.herokuapp.com/abtest

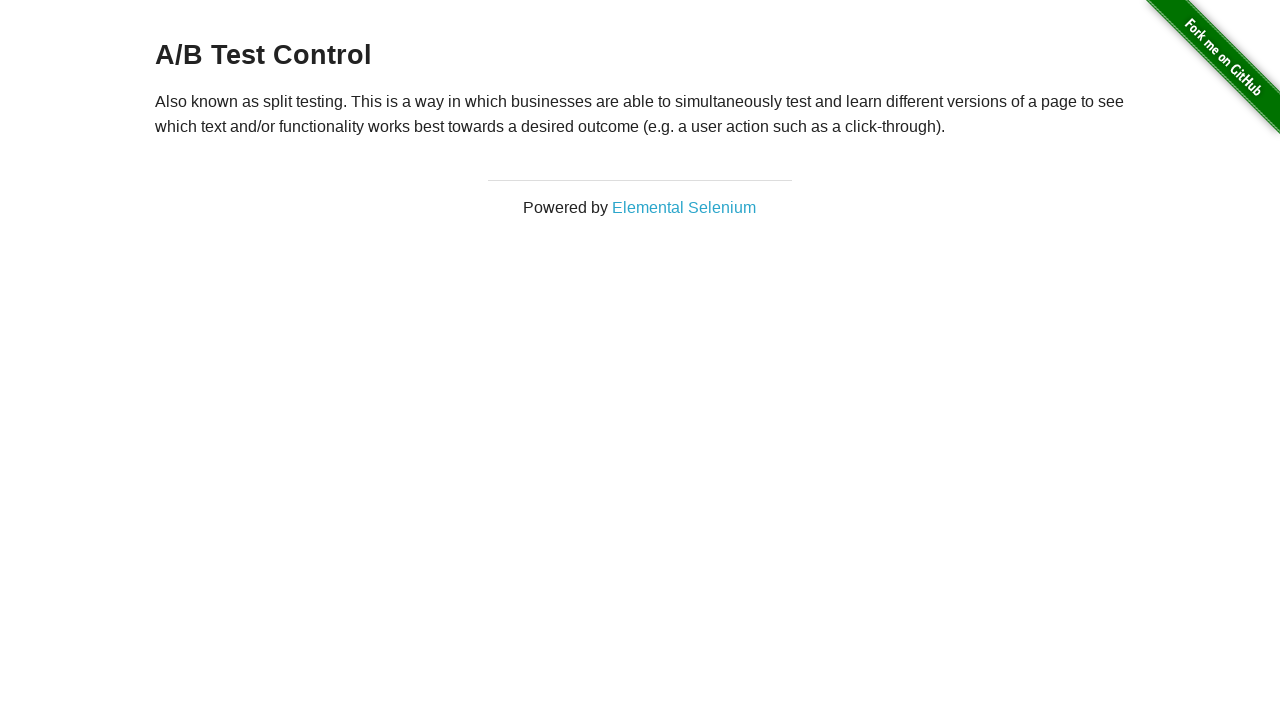

Located h3 heading element on A/B test page
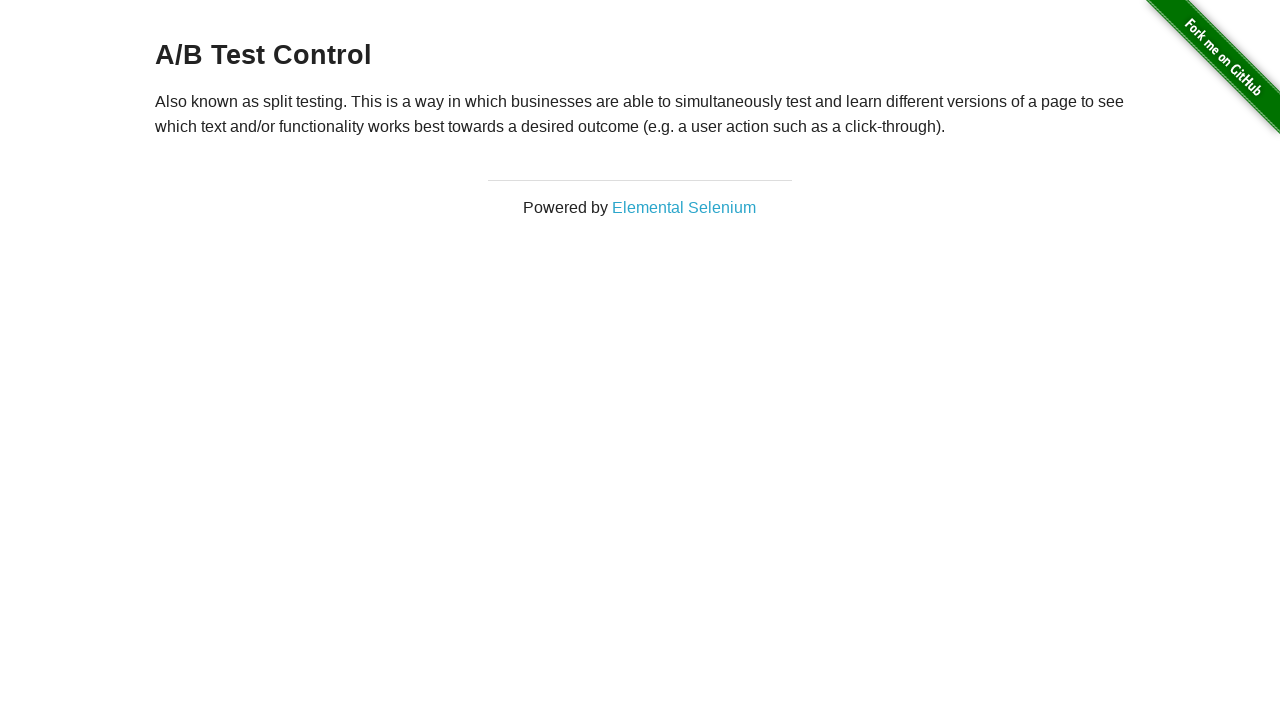

Verified heading starts with 'A/B Test' - user is in A/B test group
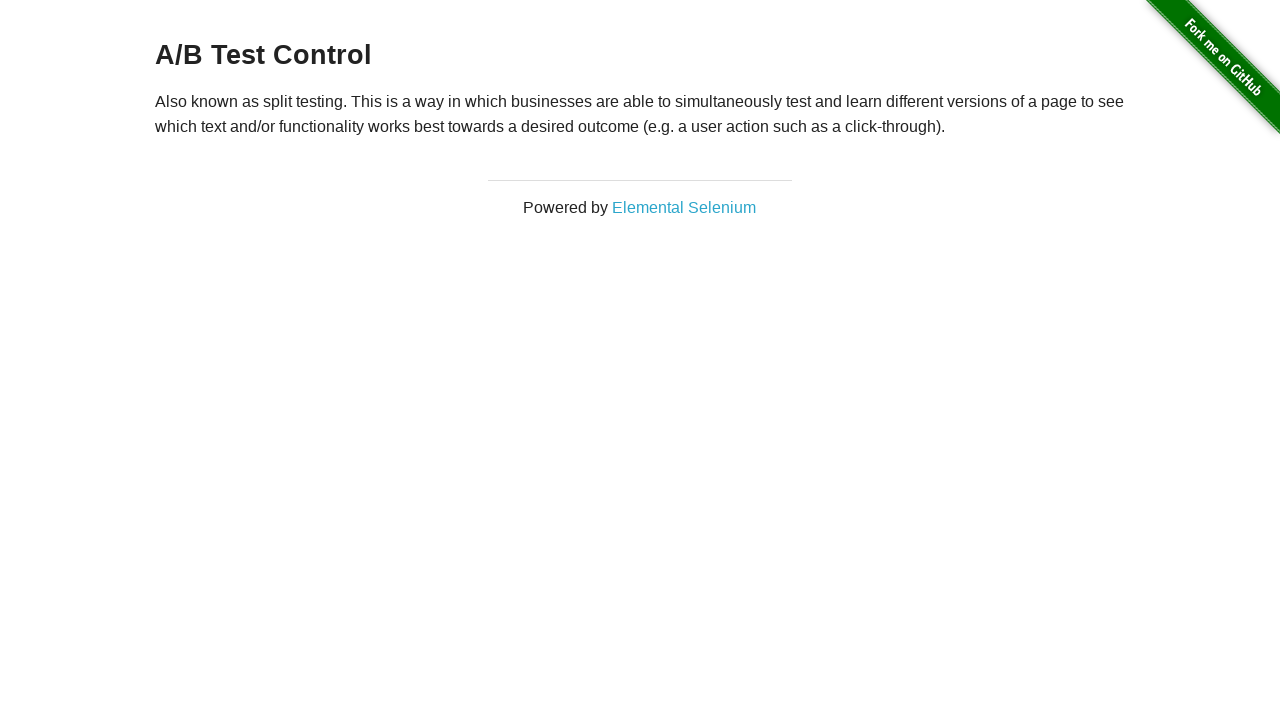

Added Optimizely opt-out cookie to browser context
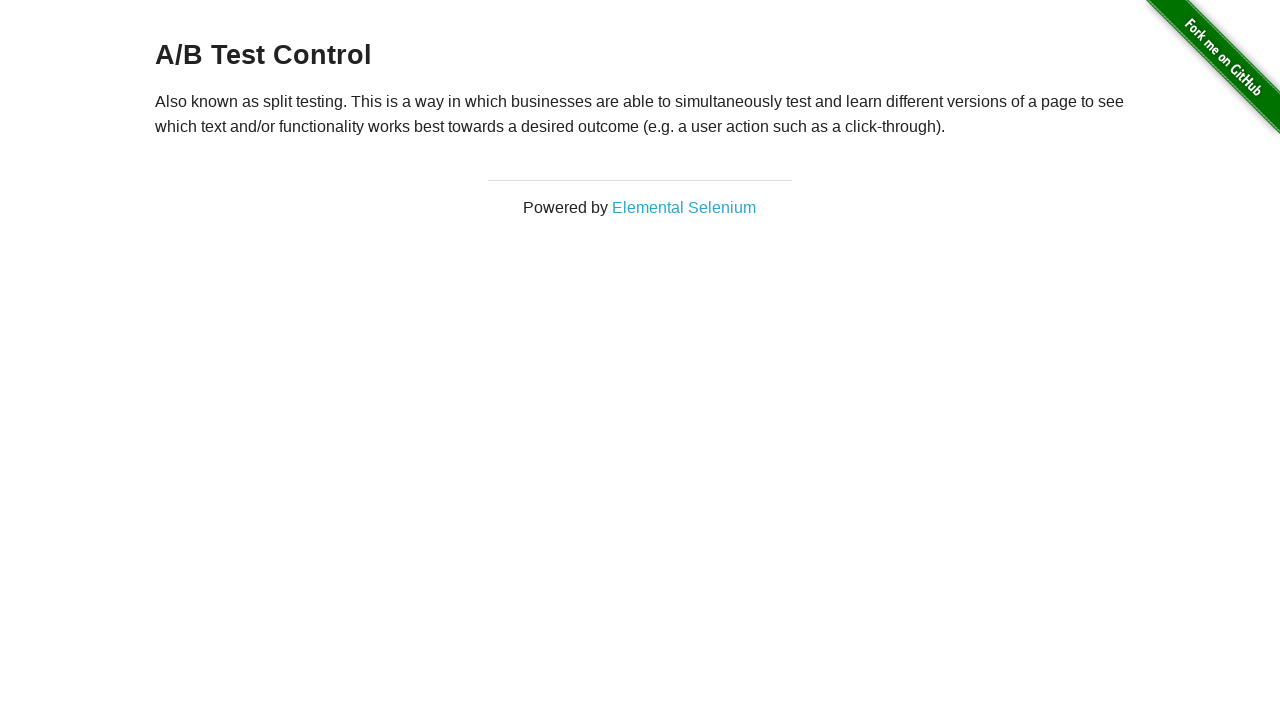

Reloaded page to apply opt-out cookie
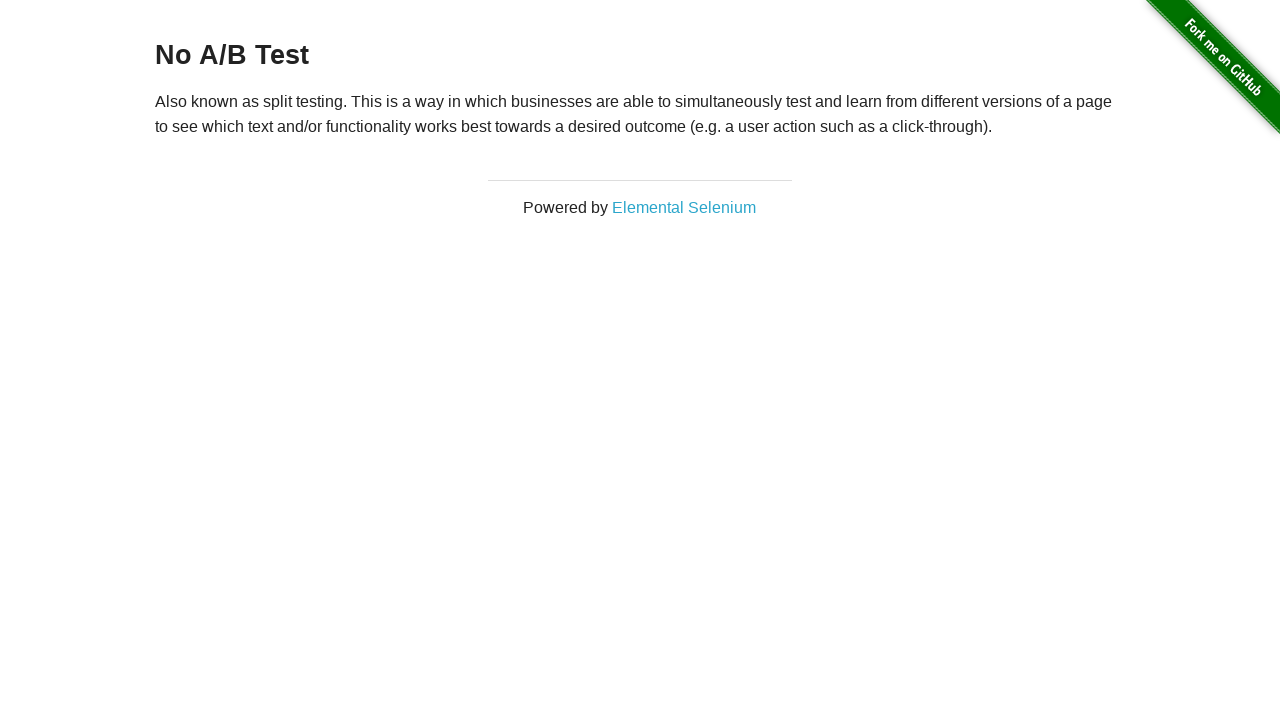

Retrieved h3 heading text after page reload
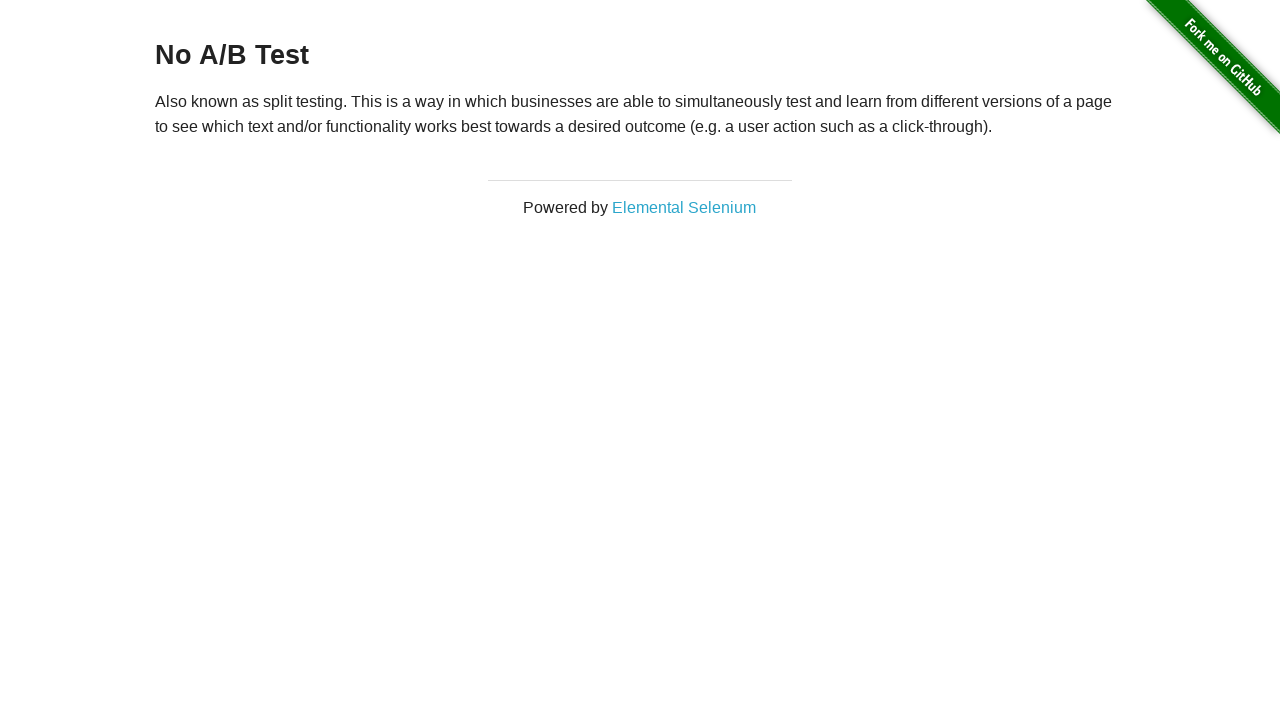

Verified heading starts with 'No A/B Test' - opt-out cookie successfully took effect
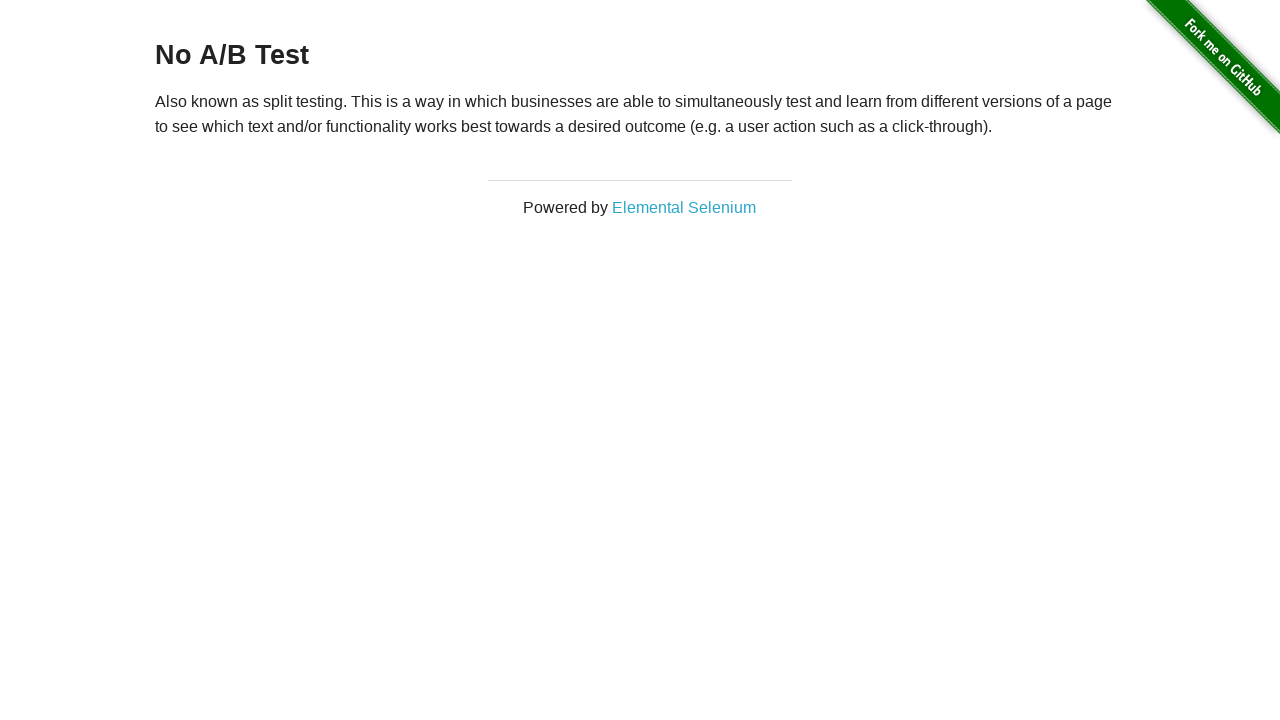

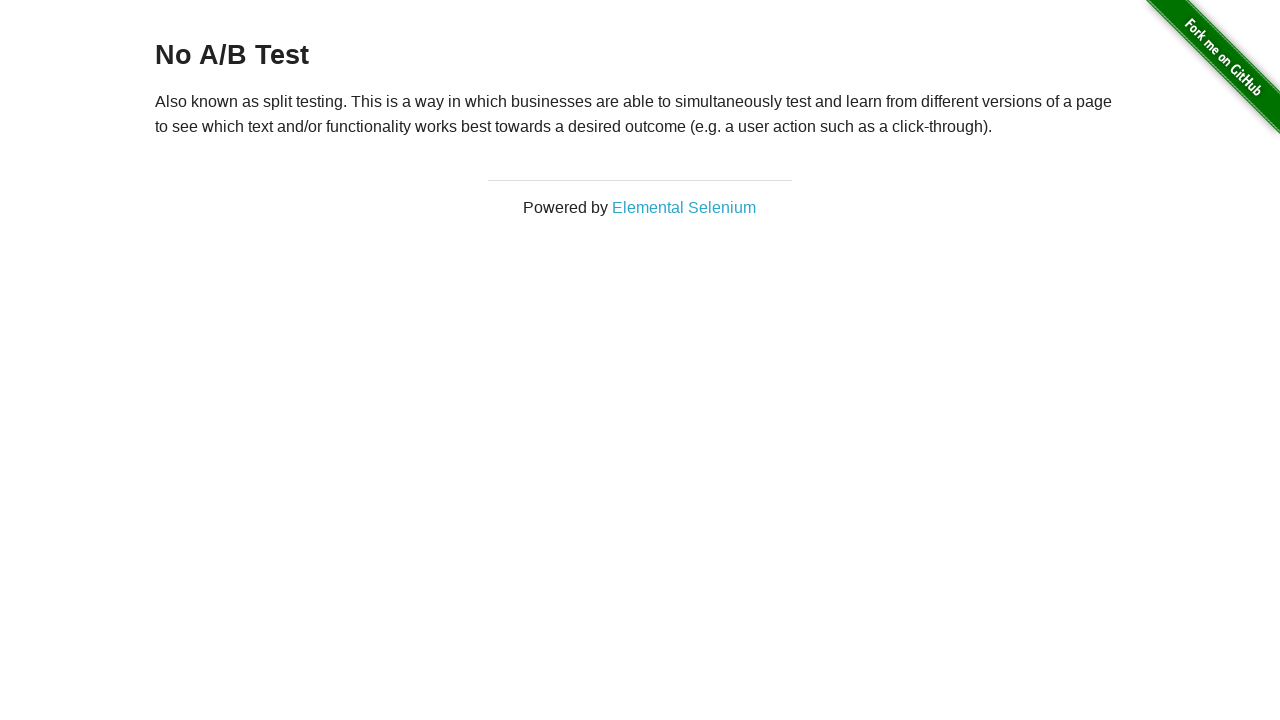